Tests cookie management functionality by adding, retrieving, and deleting cookies on the TechProEducation website

Starting URL: https://www.techproeducation.com

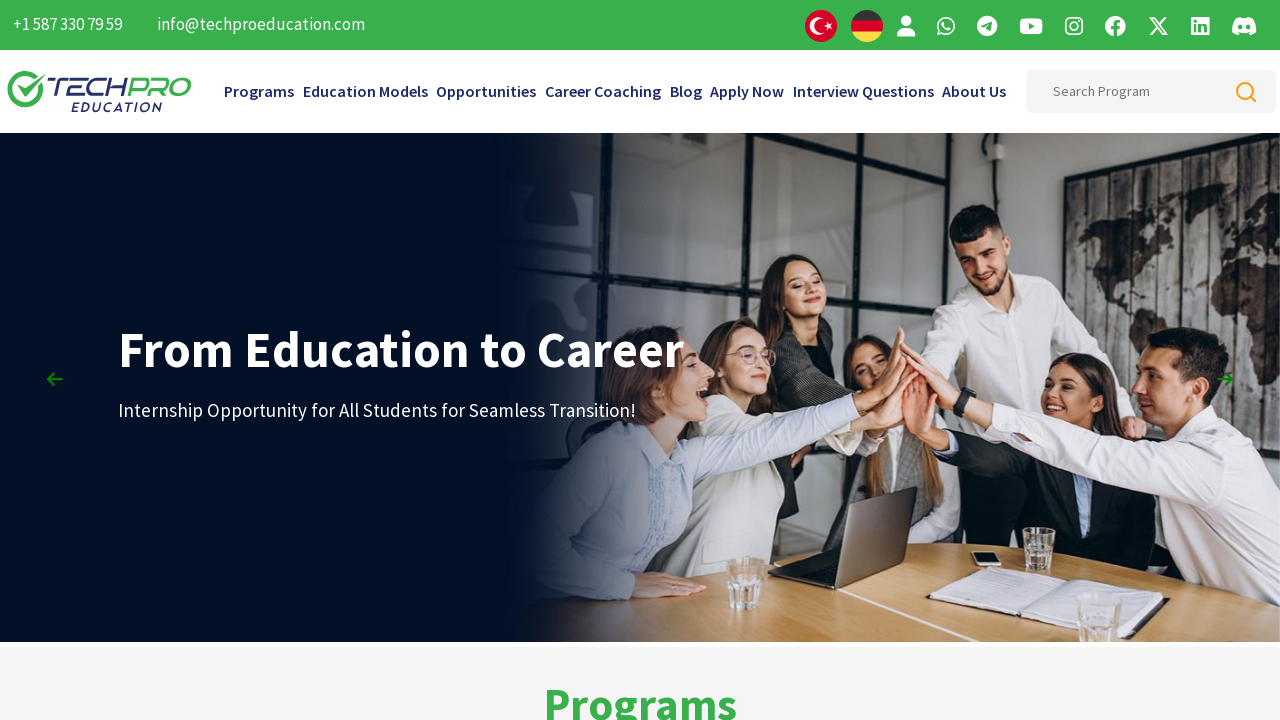

Waited 5 seconds for page to load
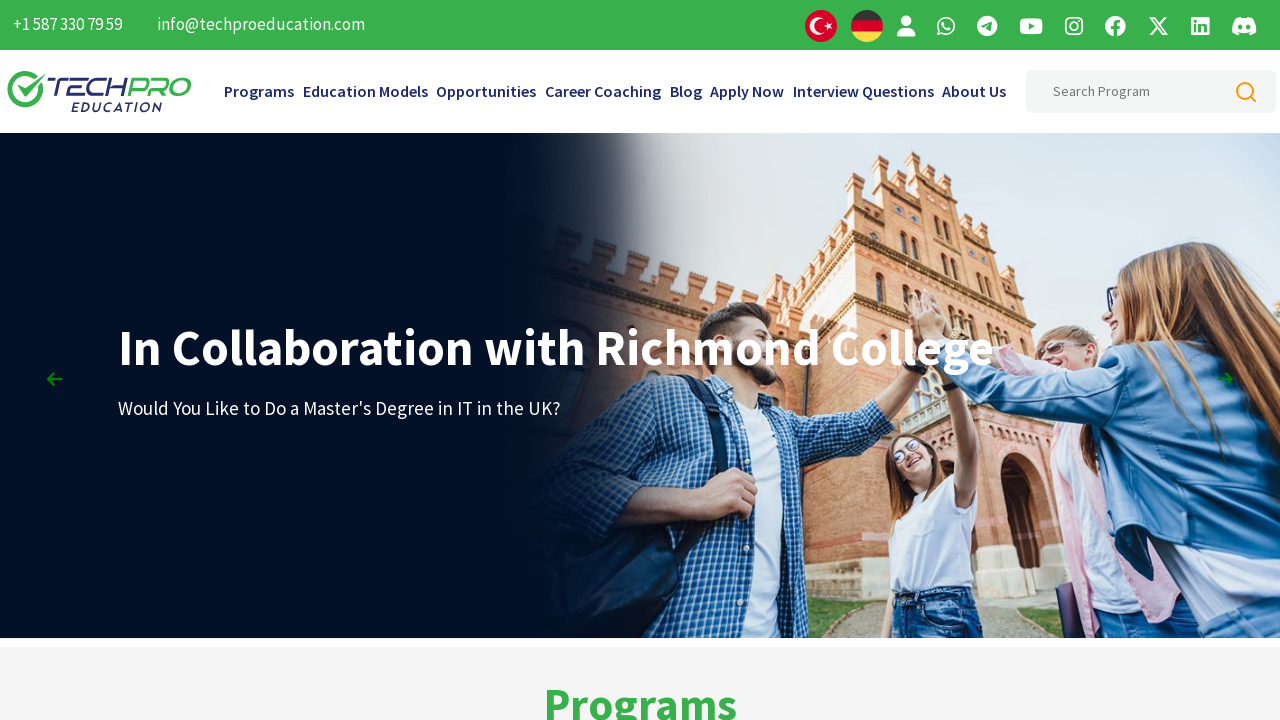

Retrieved initial cookies - count: 4
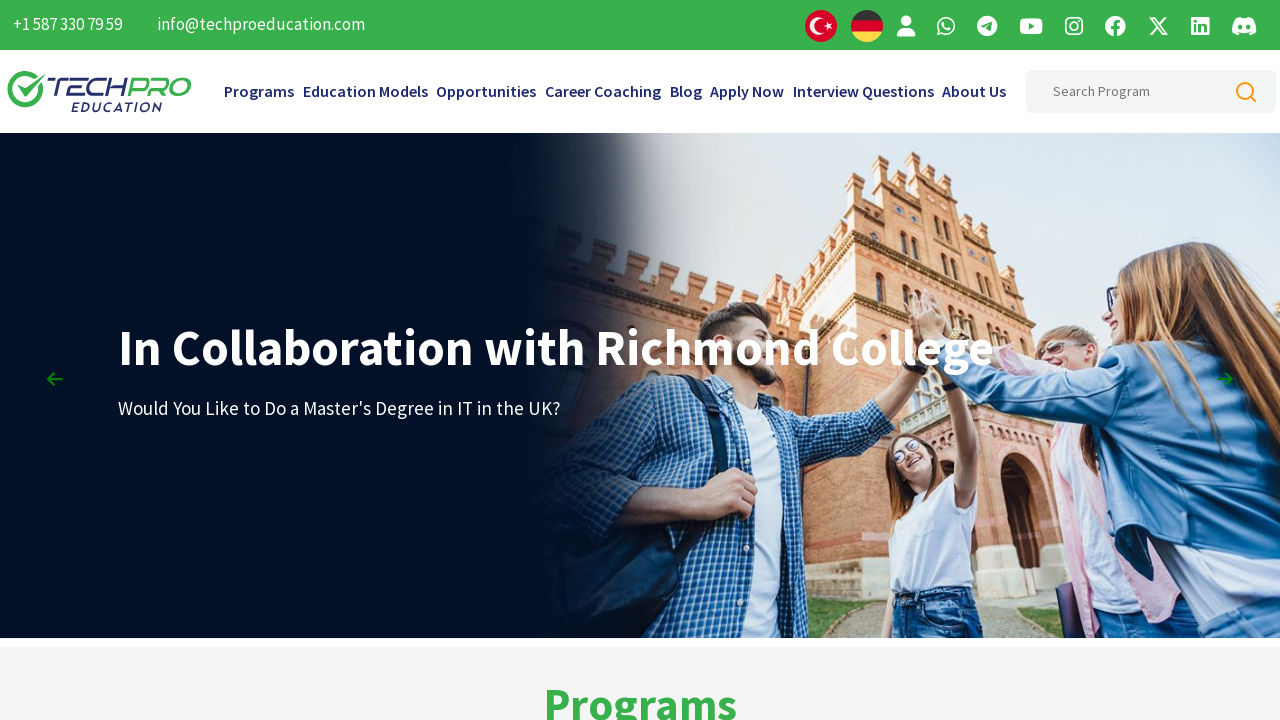

Added new cookie 'myCookie' with value '123456789'
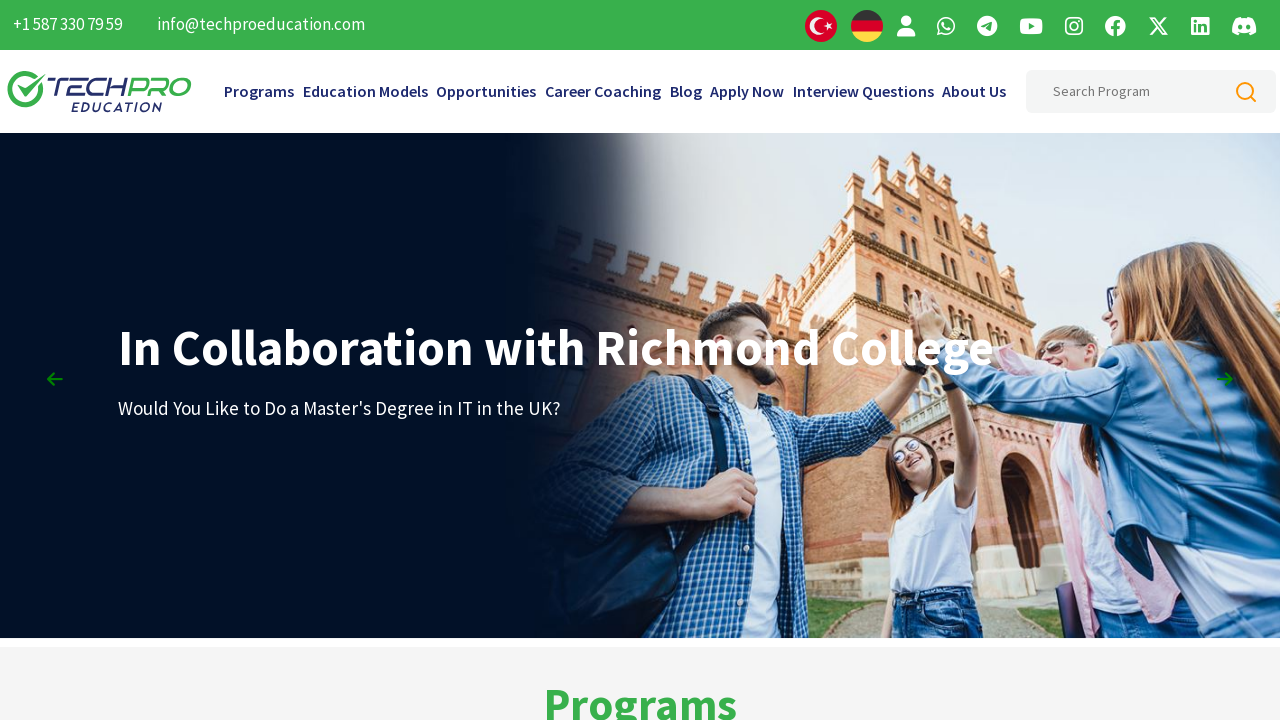

Retrieved cookies after adding - count: 5
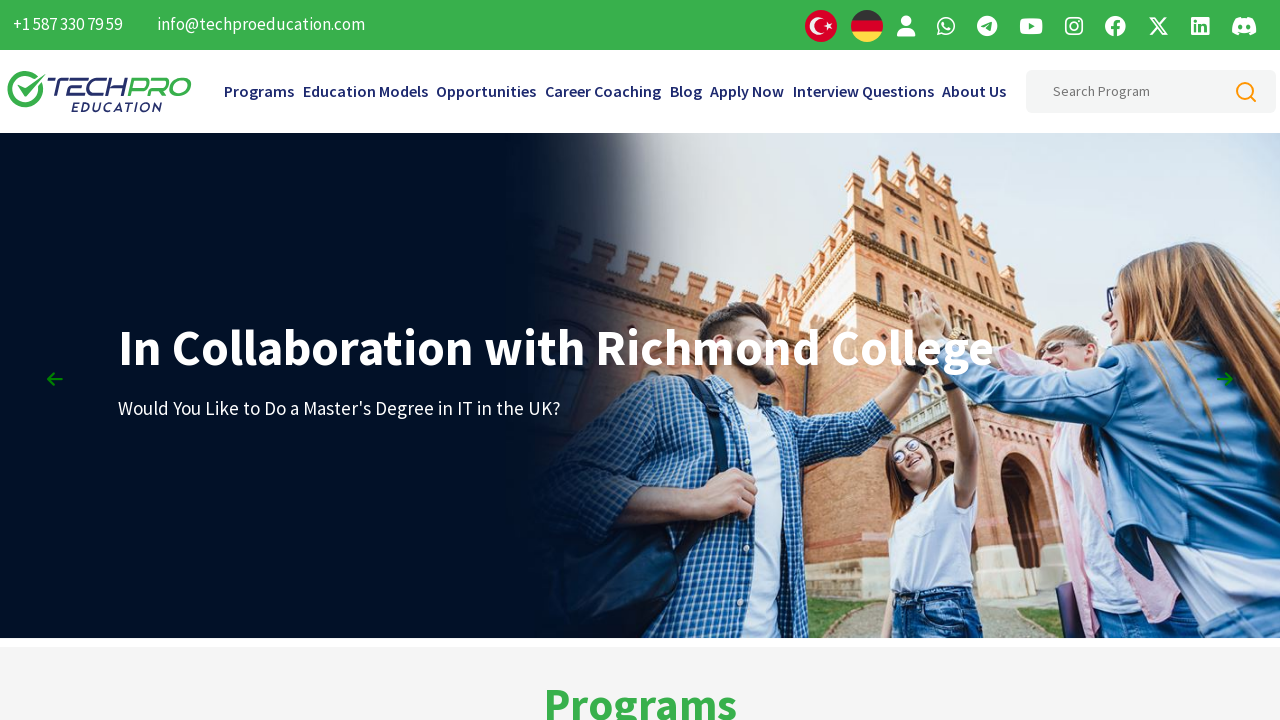

Deleted cookie 'myCookie'
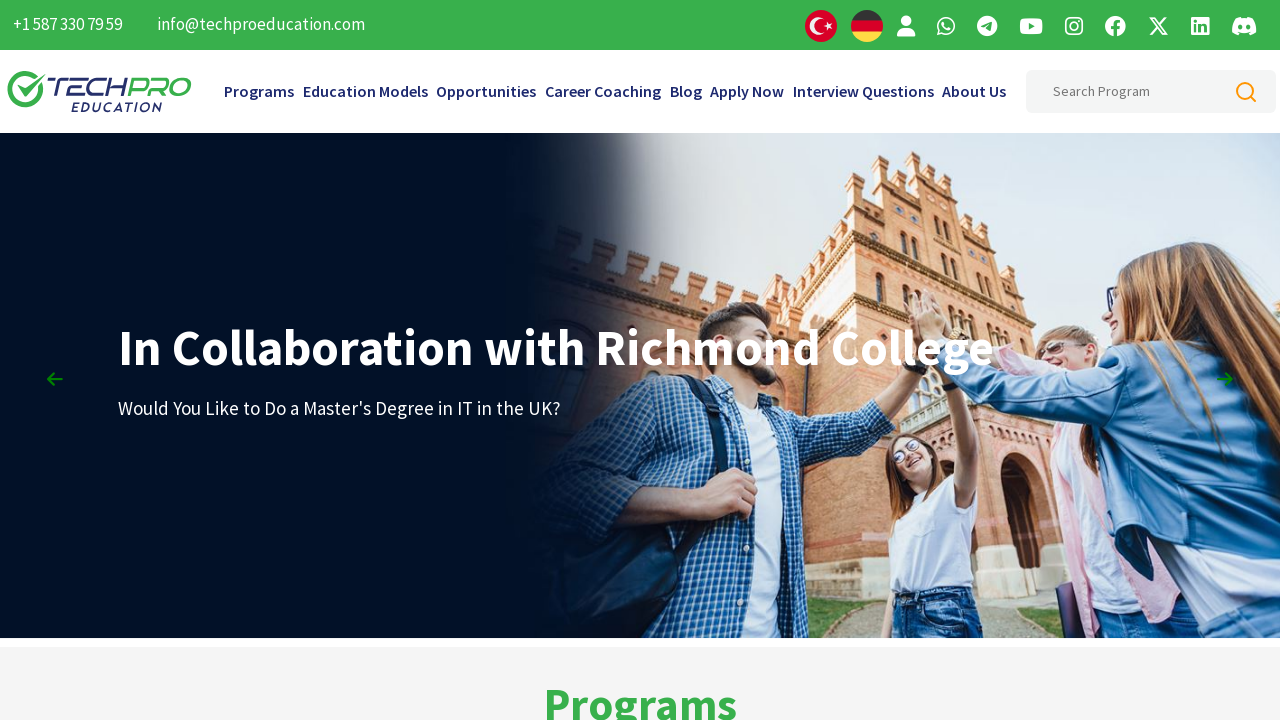

Retrieved cookies after deleting 'myCookie' - count: 4
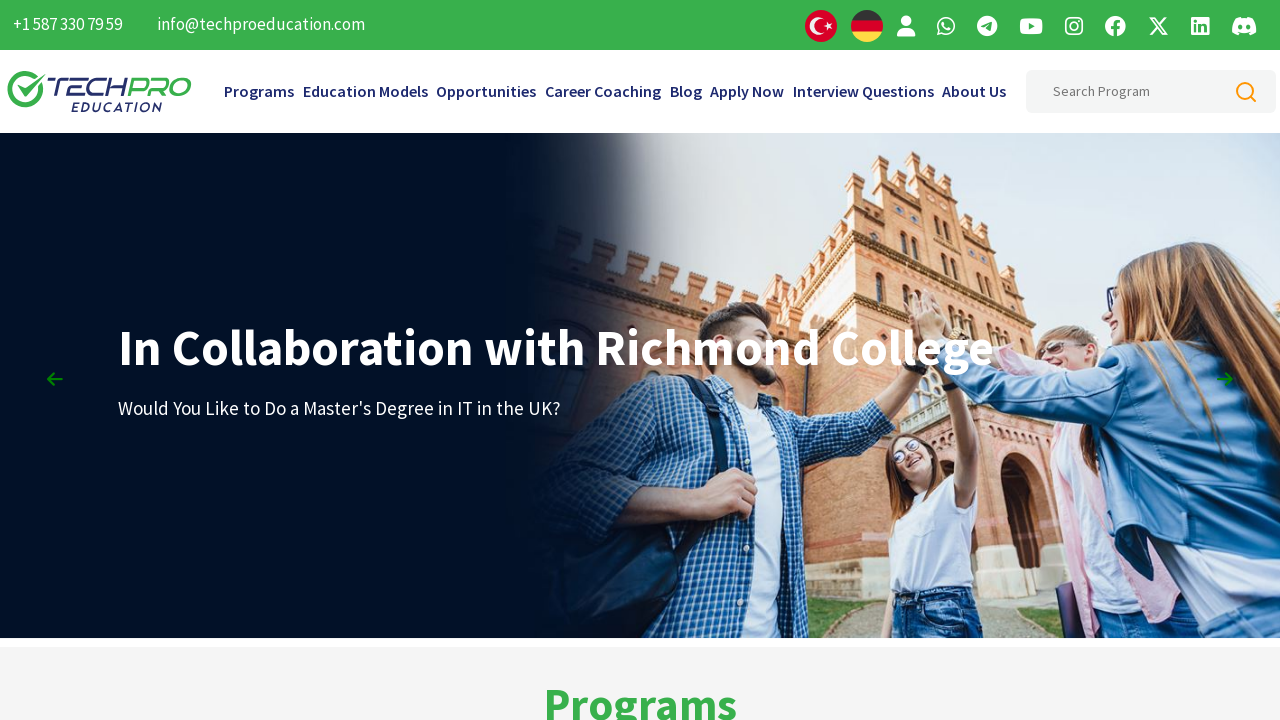

Cleared all cookies
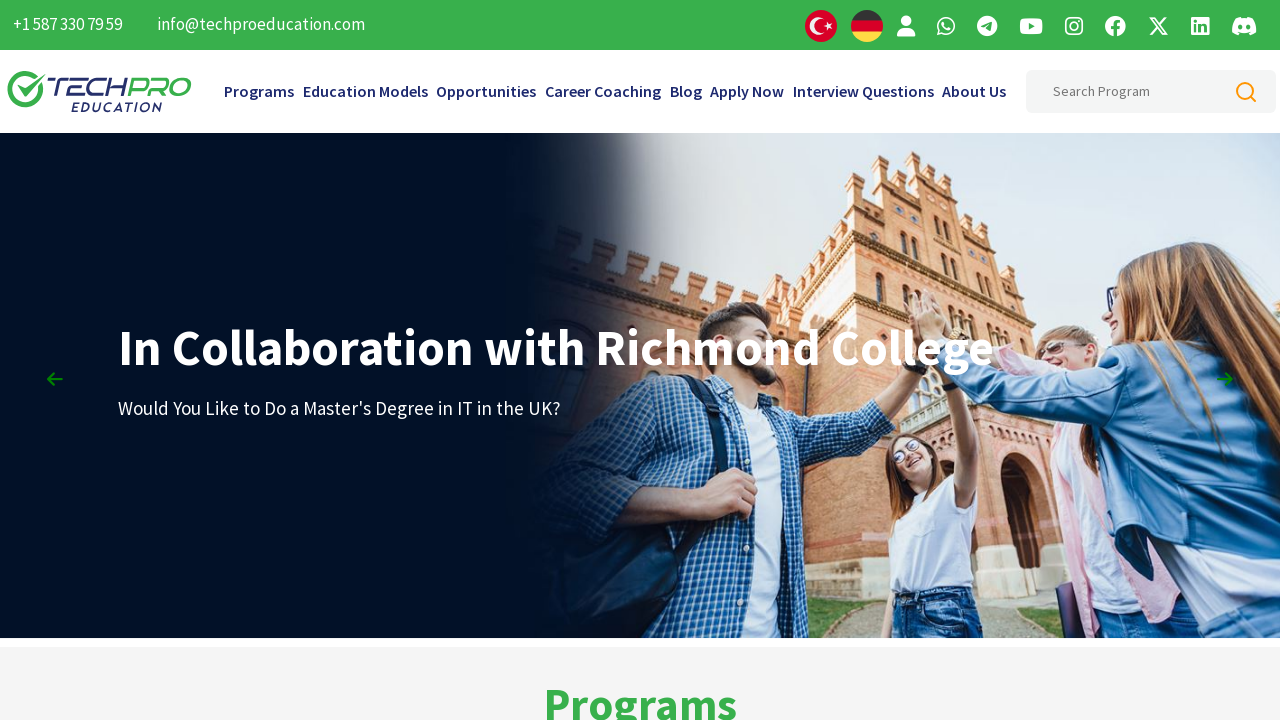

Retrieved cookies after clearing all - count: 0
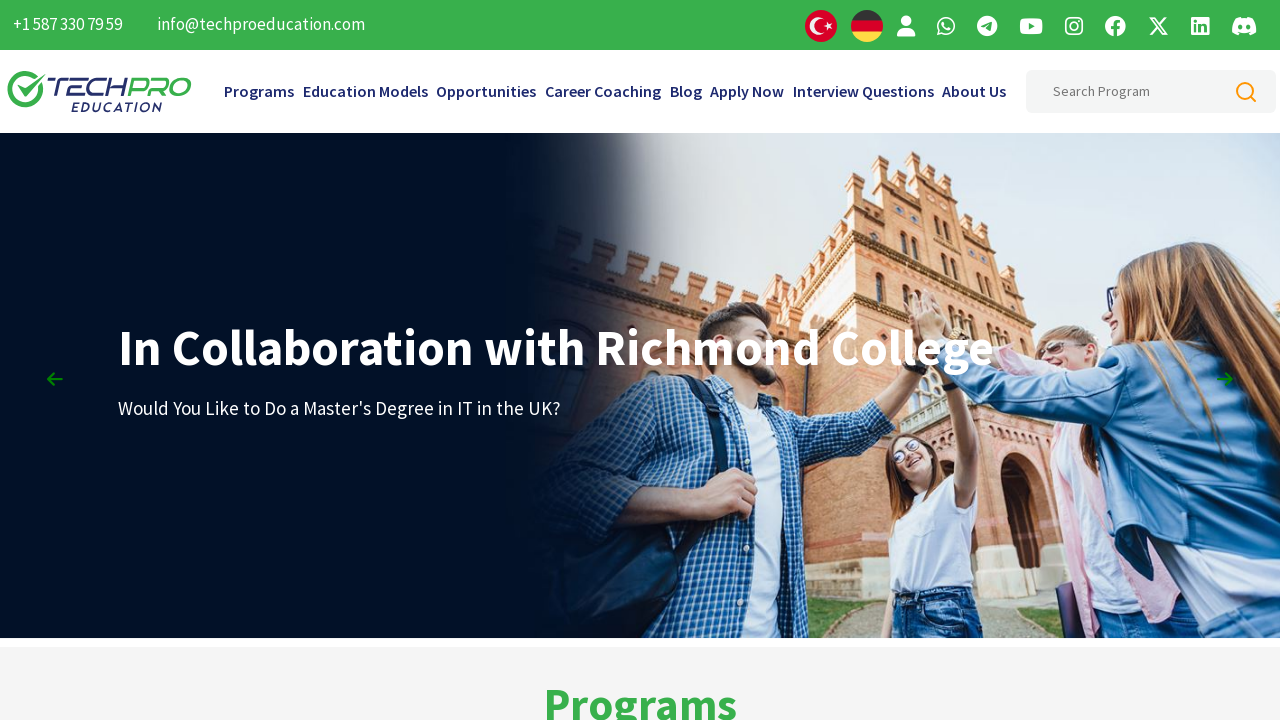

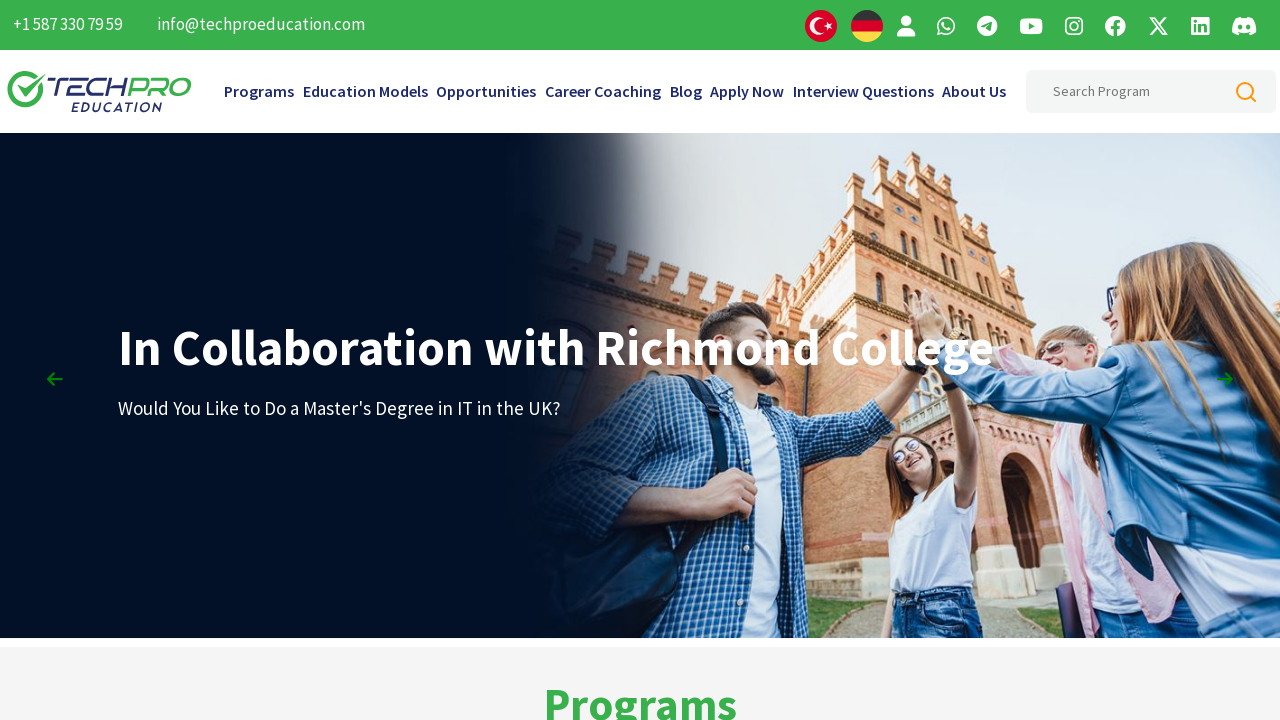